Tests an AJAX calendar by scrolling to it, clicking on a specific day, and waiting for the loading spinner to disappear

Starting URL: https://demos.telerik.com/aspnet-ajax/ajaxloadingpanel/functionality/explicit-show-hide/defaultcs.aspx

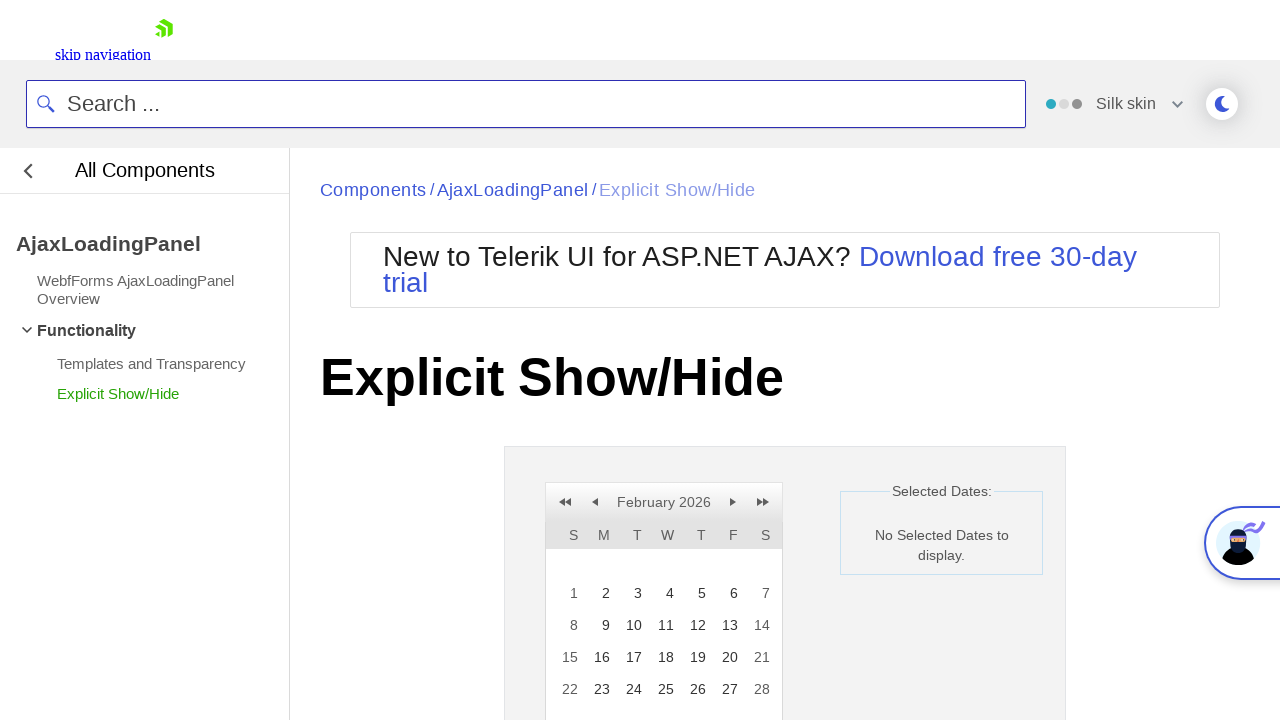

Waited for AJAX calendar to become visible
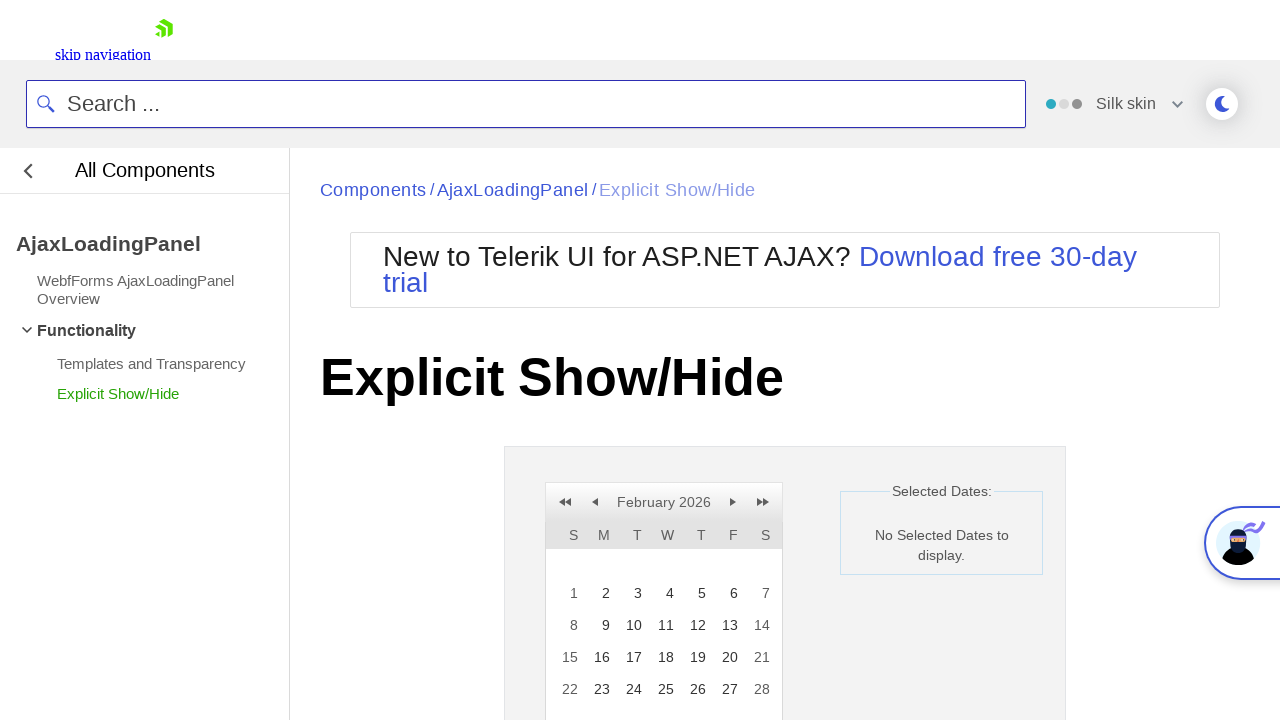

Scrolled calendar into view
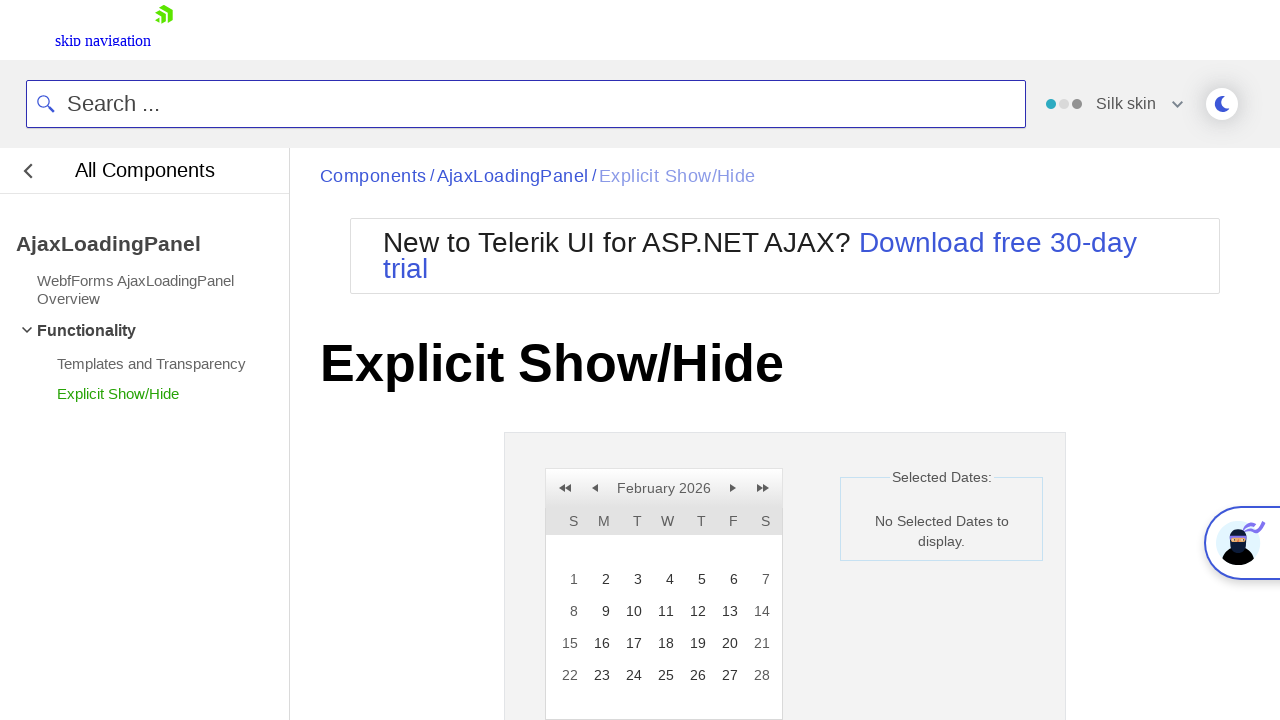

Clicked on day 22 in the calendar at (568, 675) on a:text('22')
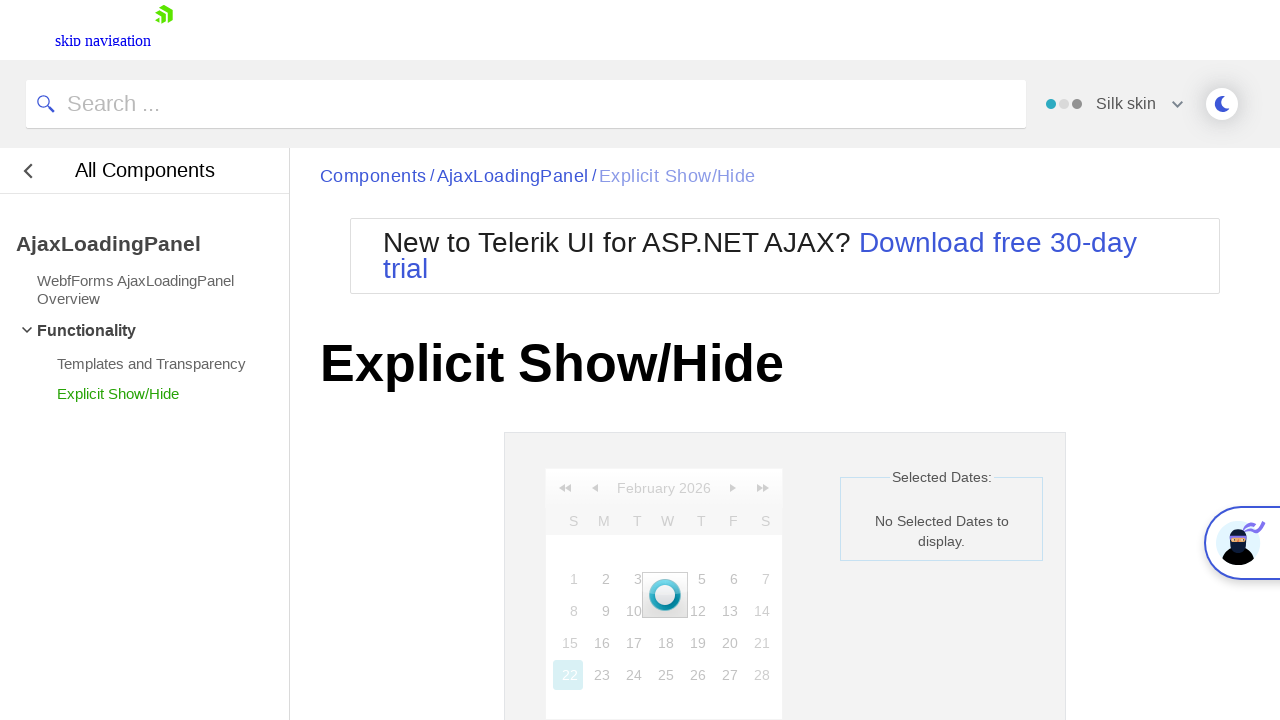

Loading spinner disappeared after selecting calendar day
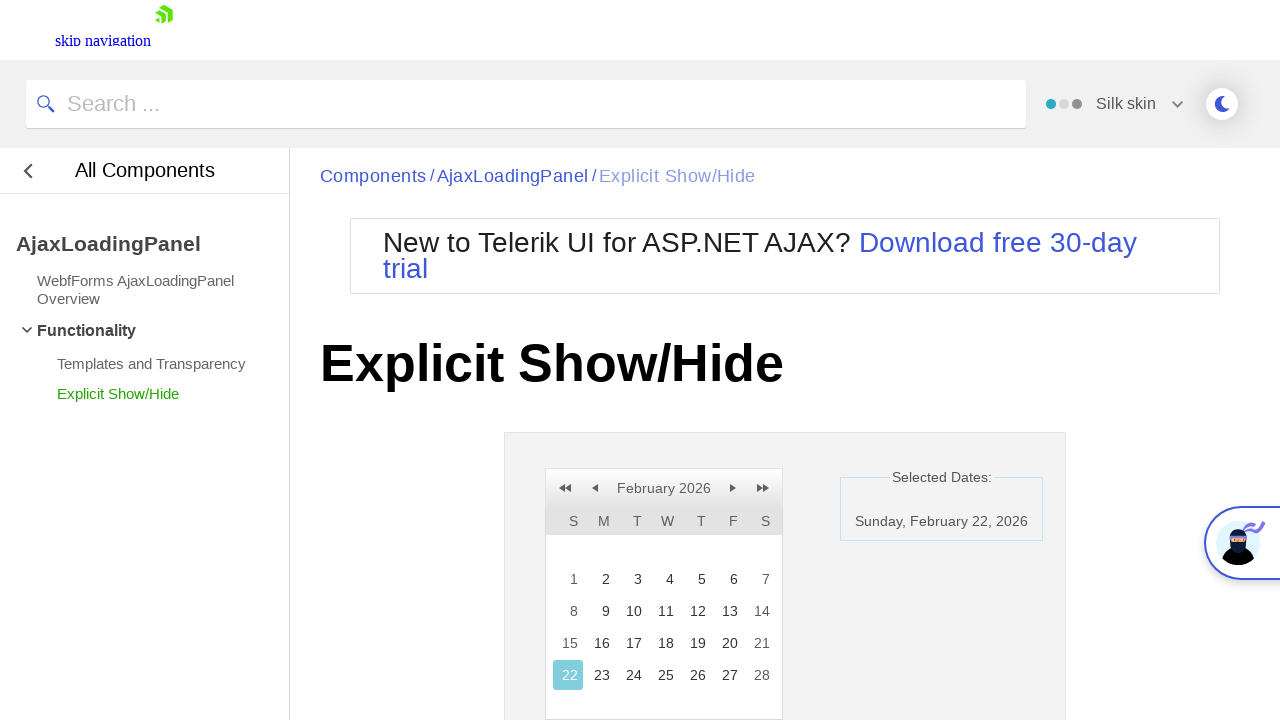

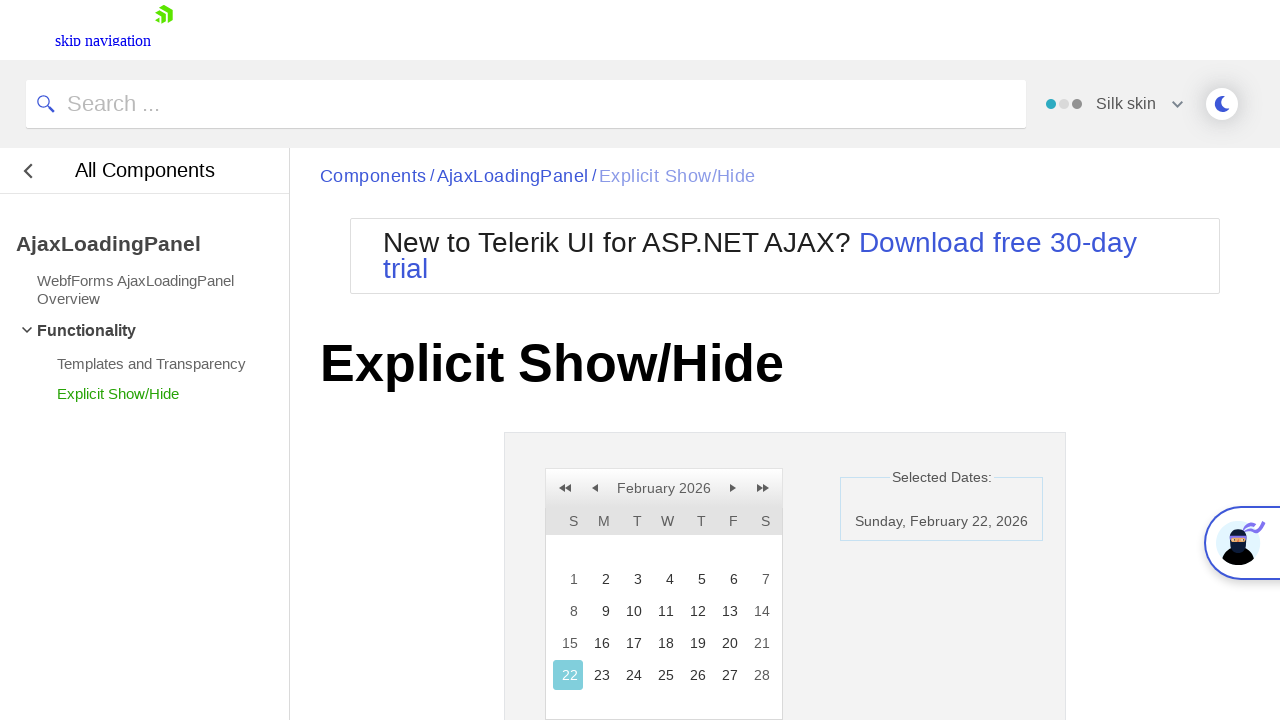